Tests basic browser connectivity by navigating to Geo.tv news website and verifying the page loads successfully

Starting URL: https://www.geo.tv/

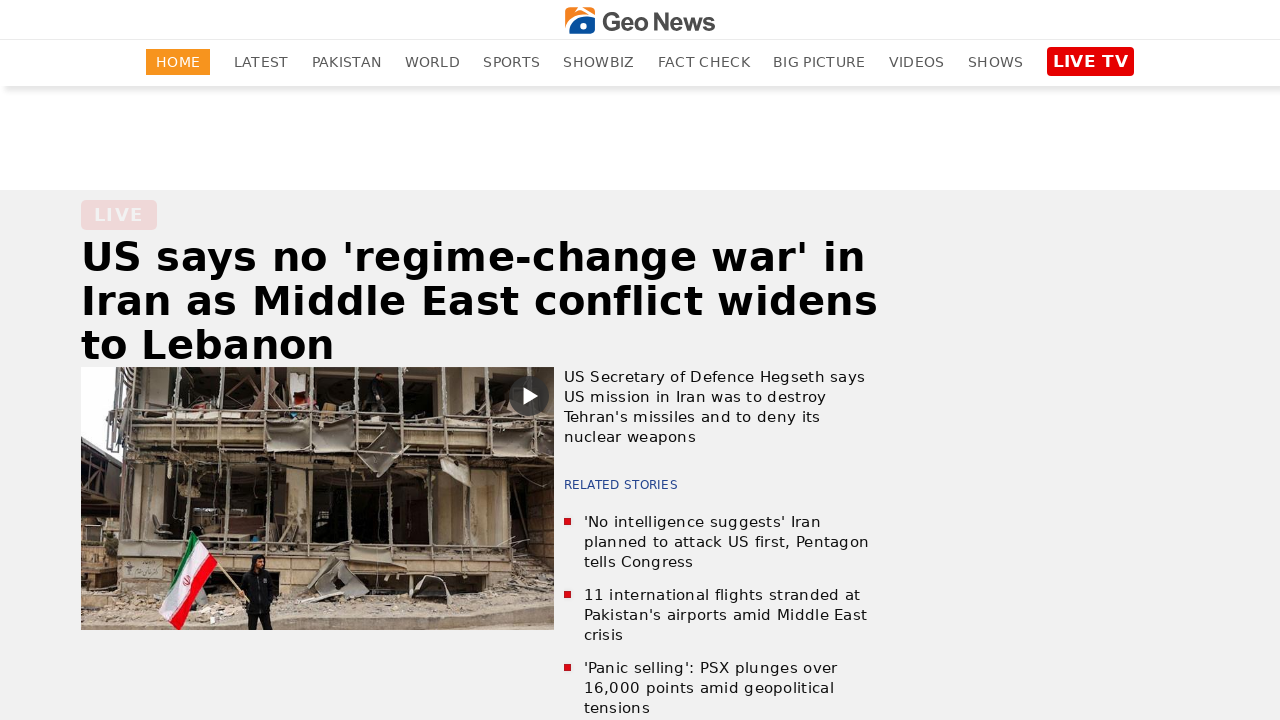

Waited for page DOM content to load
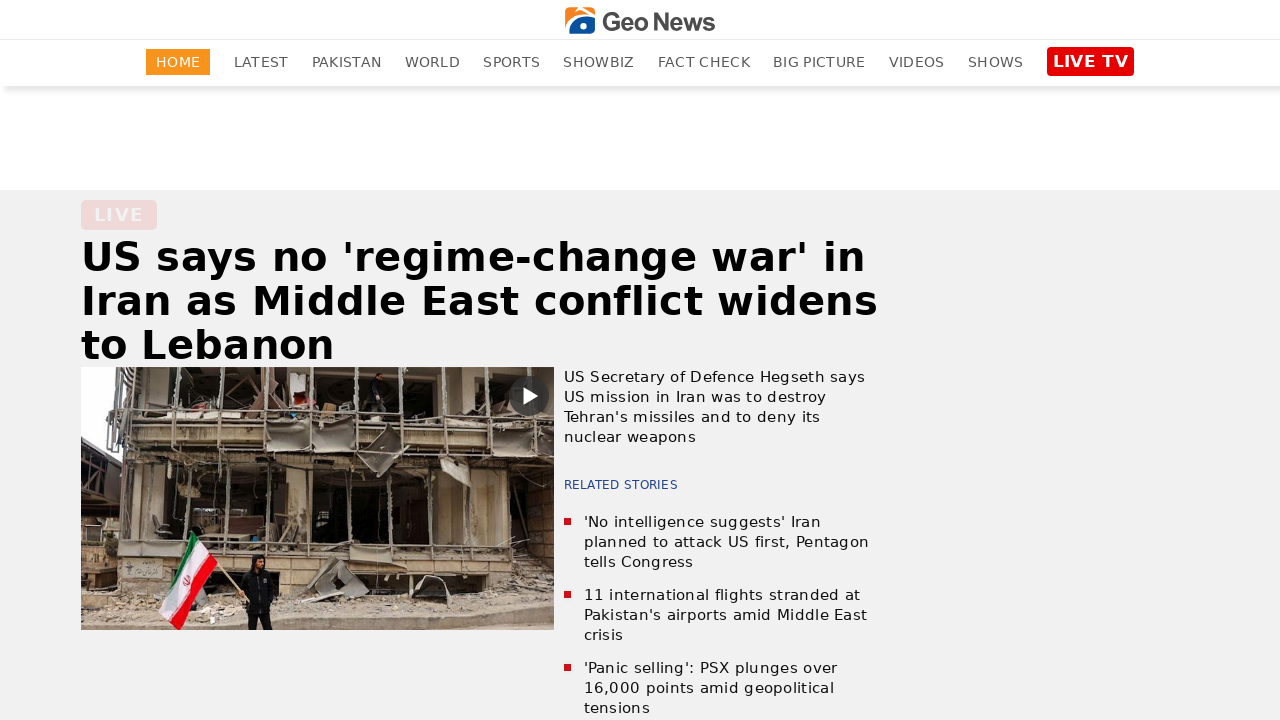

Verified page title is not empty - Geo.tv news website loaded successfully
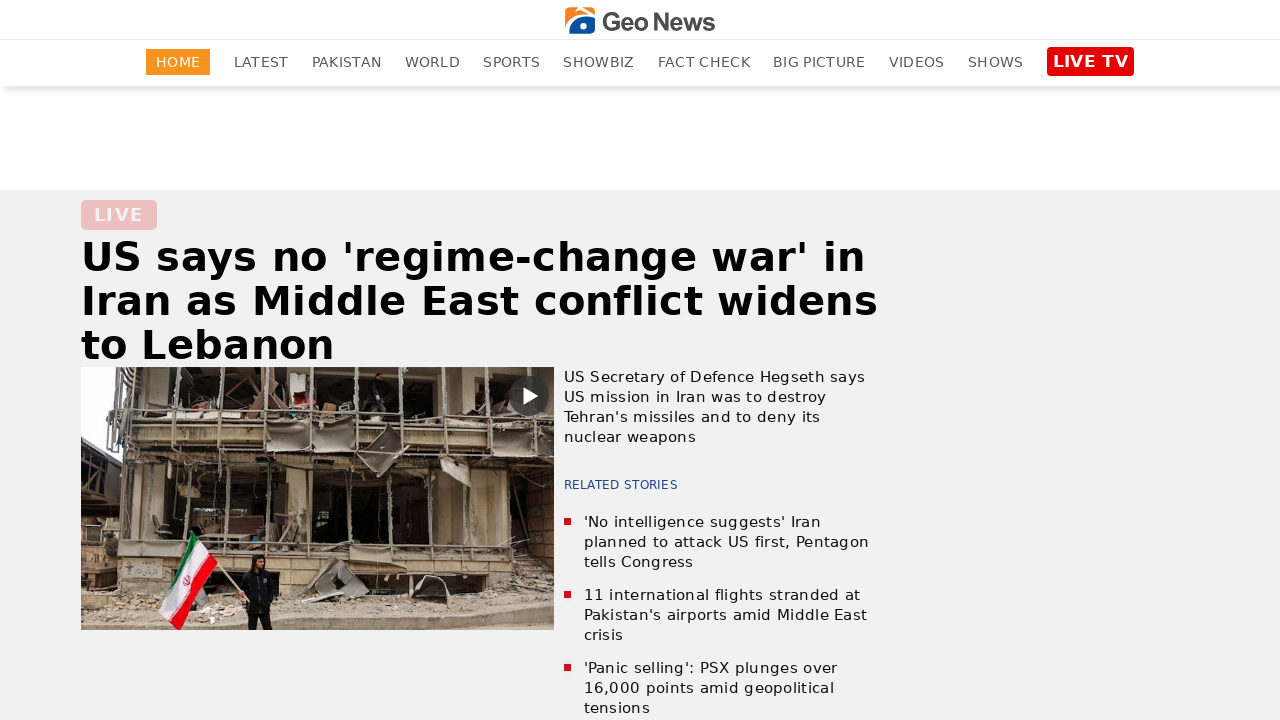

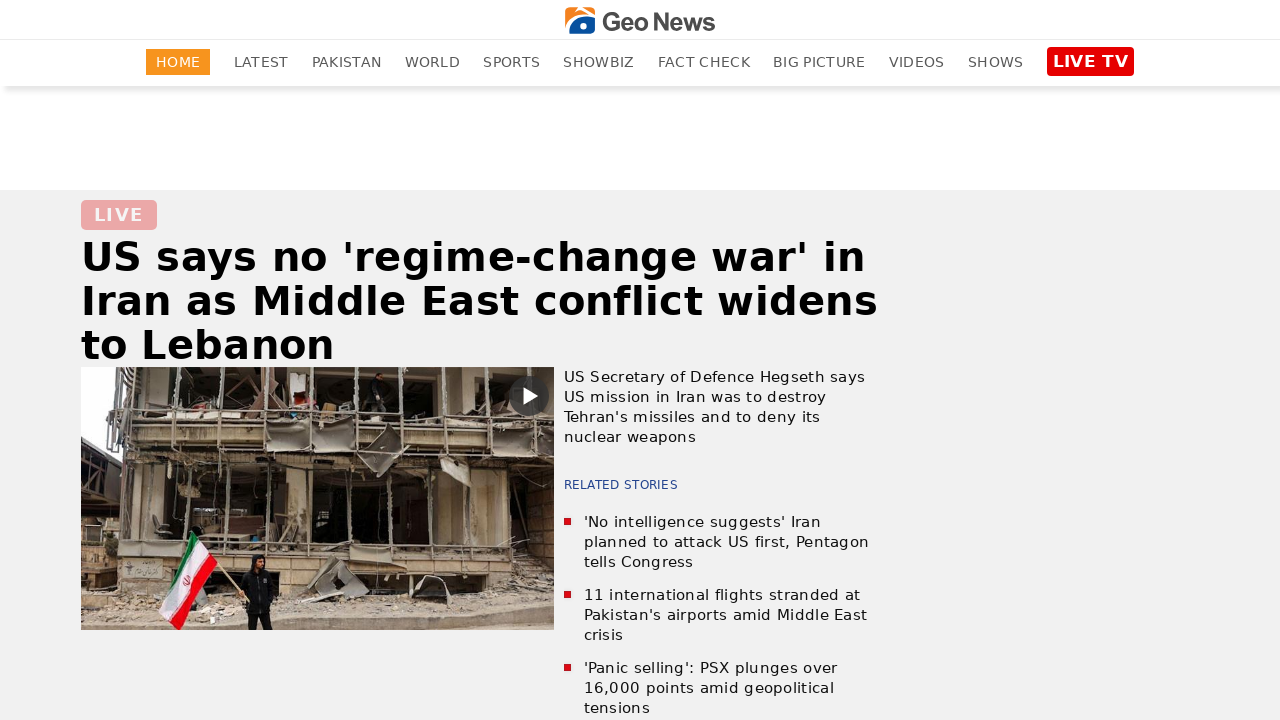